Navigates to Al Jazeera's Pakistan election results page and waits for election data to load

Starting URL: https://interactive.aljazeera.com/aje/2018/live-results-pakistan-election-day-2018/index.html

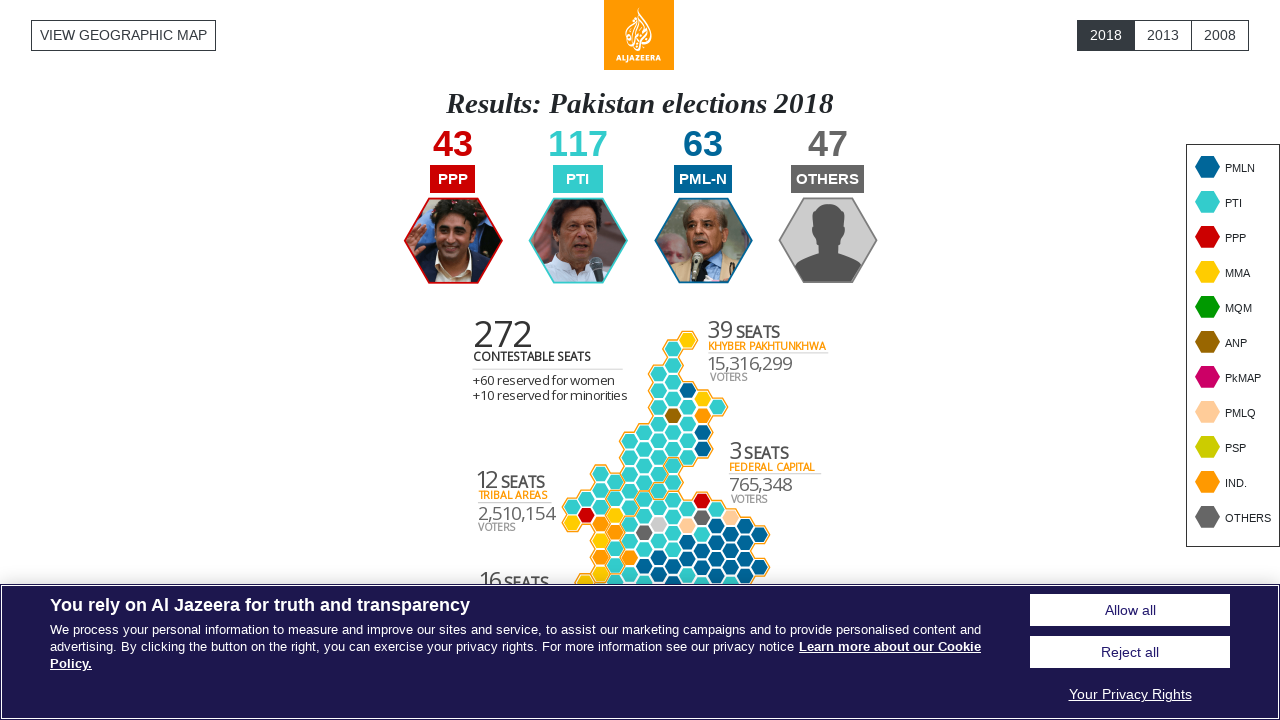

Navigated to Al Jazeera Pakistan election results page
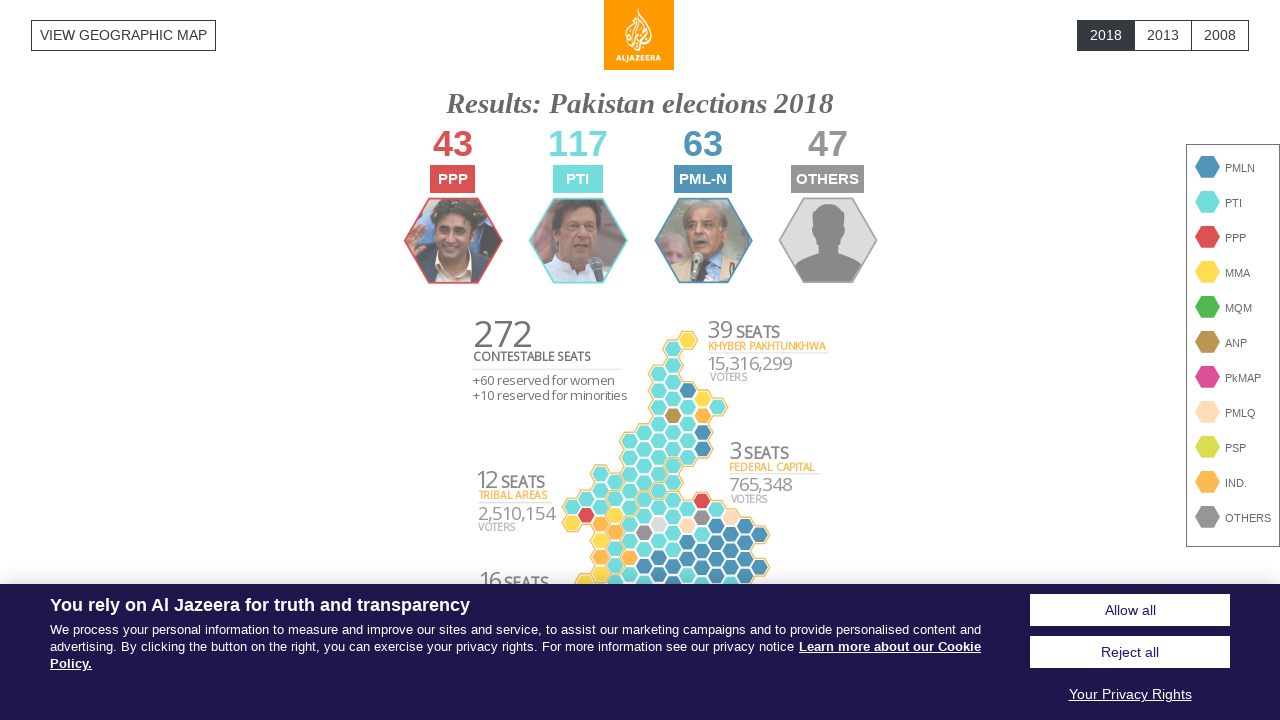

Provincial tab content loaded
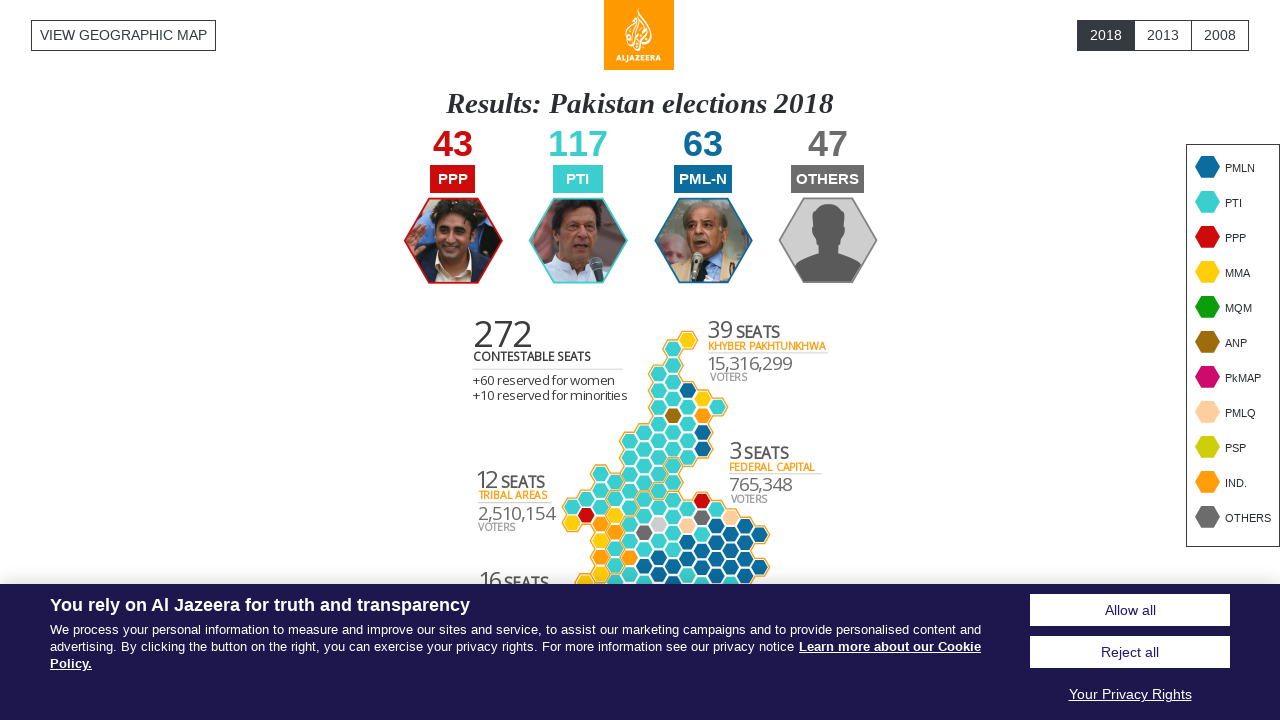

Constituency cards are present on the page
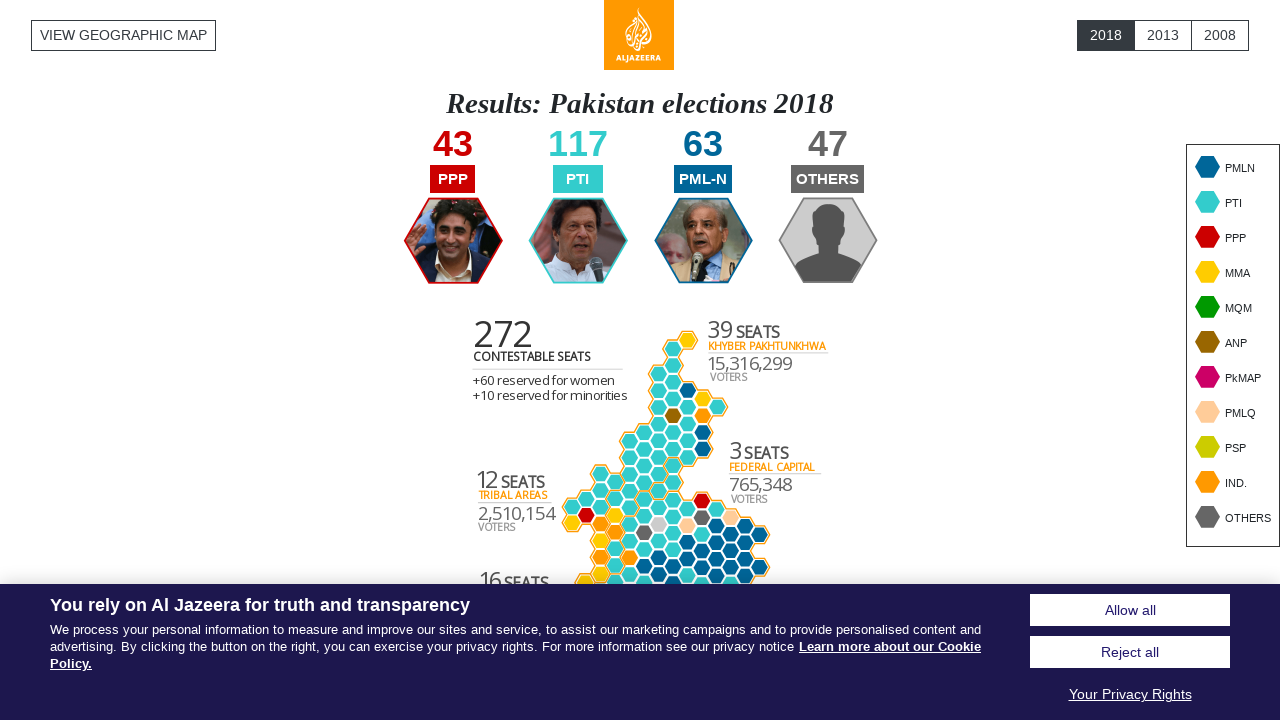

Constituency ID elements visible
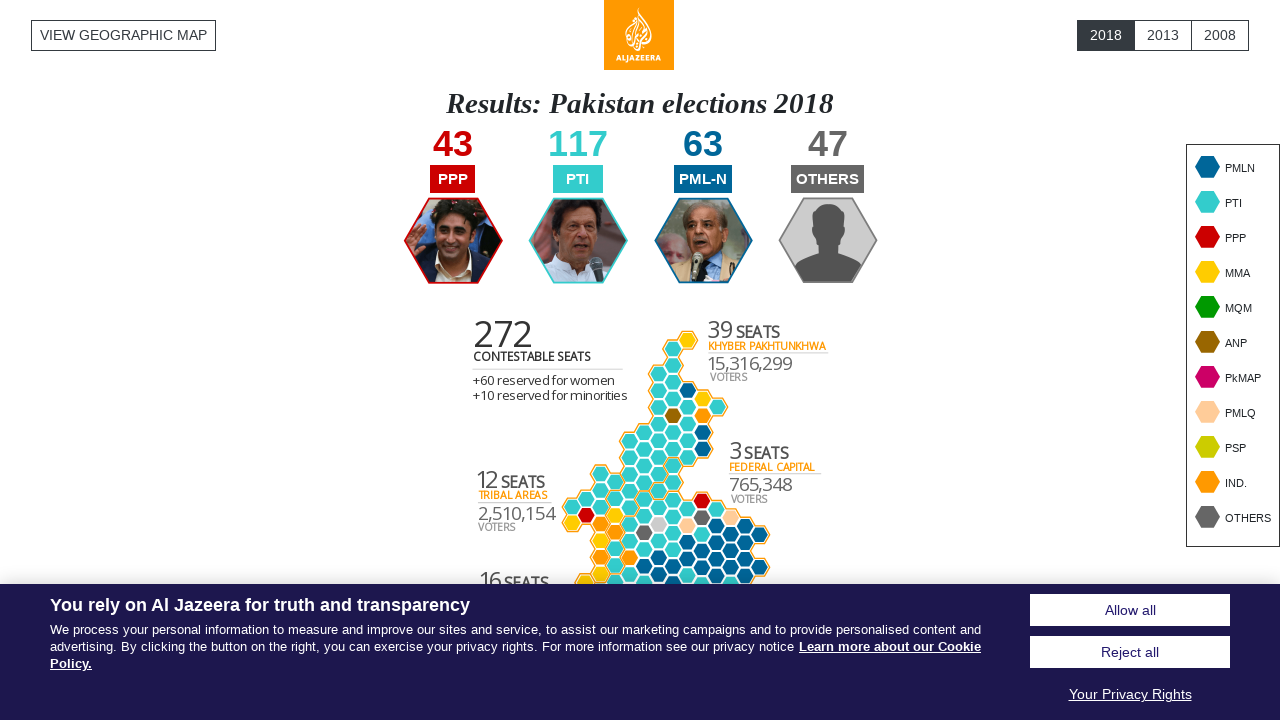

Constituency name elements visible
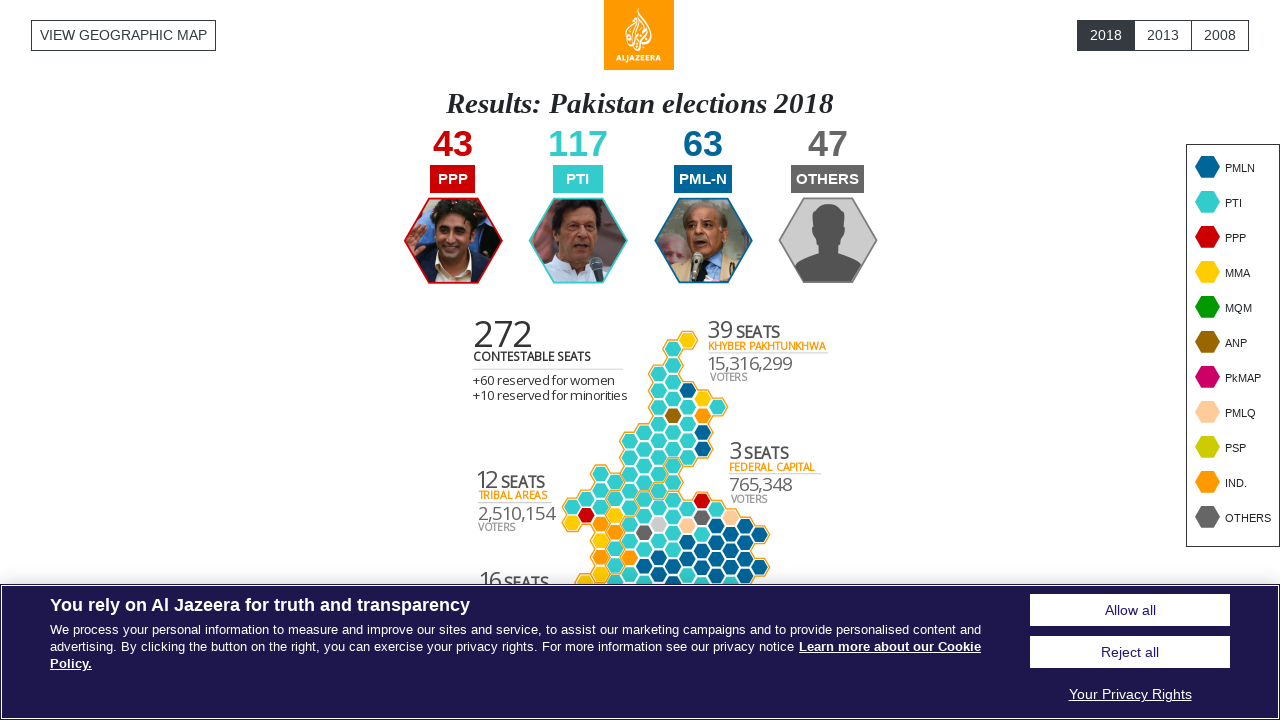

Registered voters elements visible
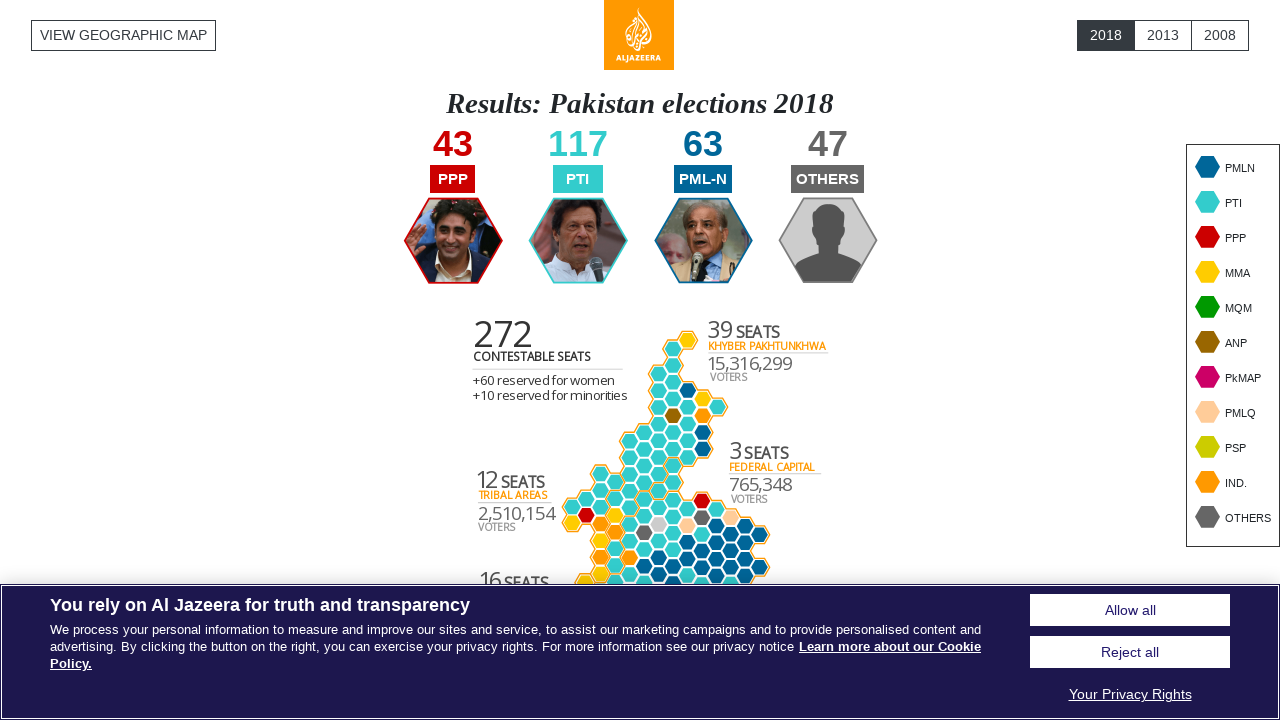

Candidate name elements visible
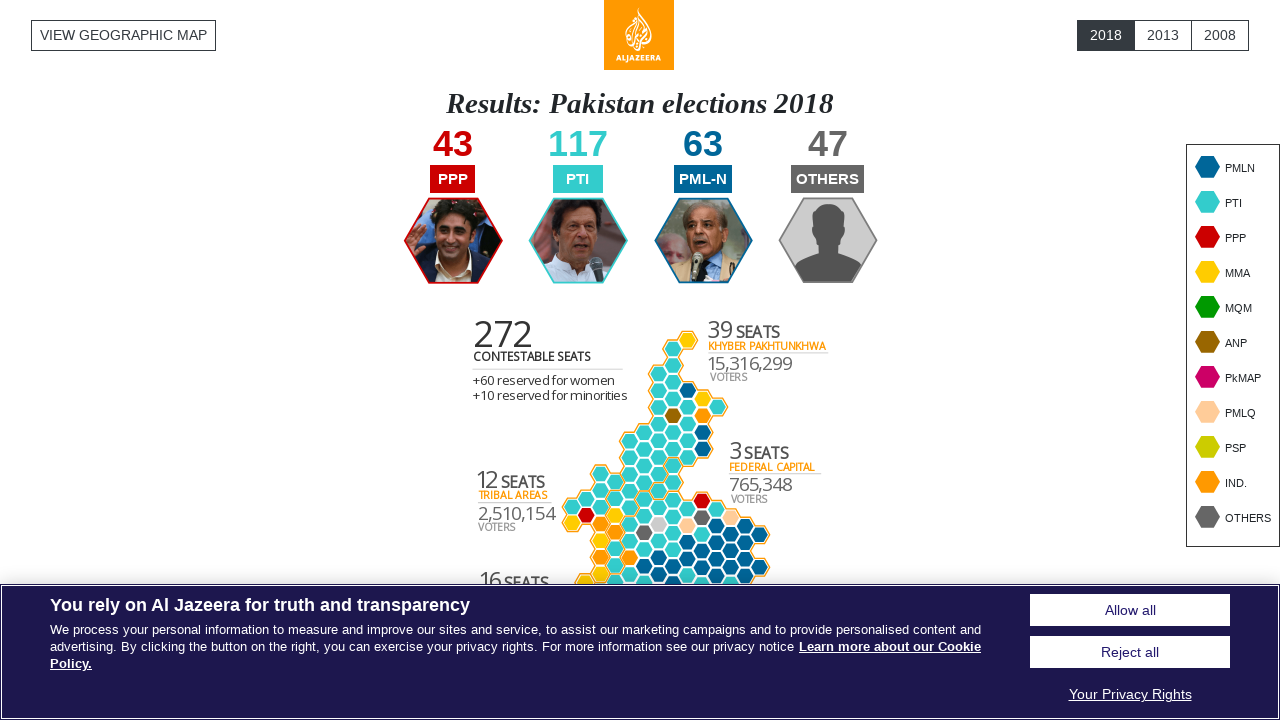

Candidate label elements visible
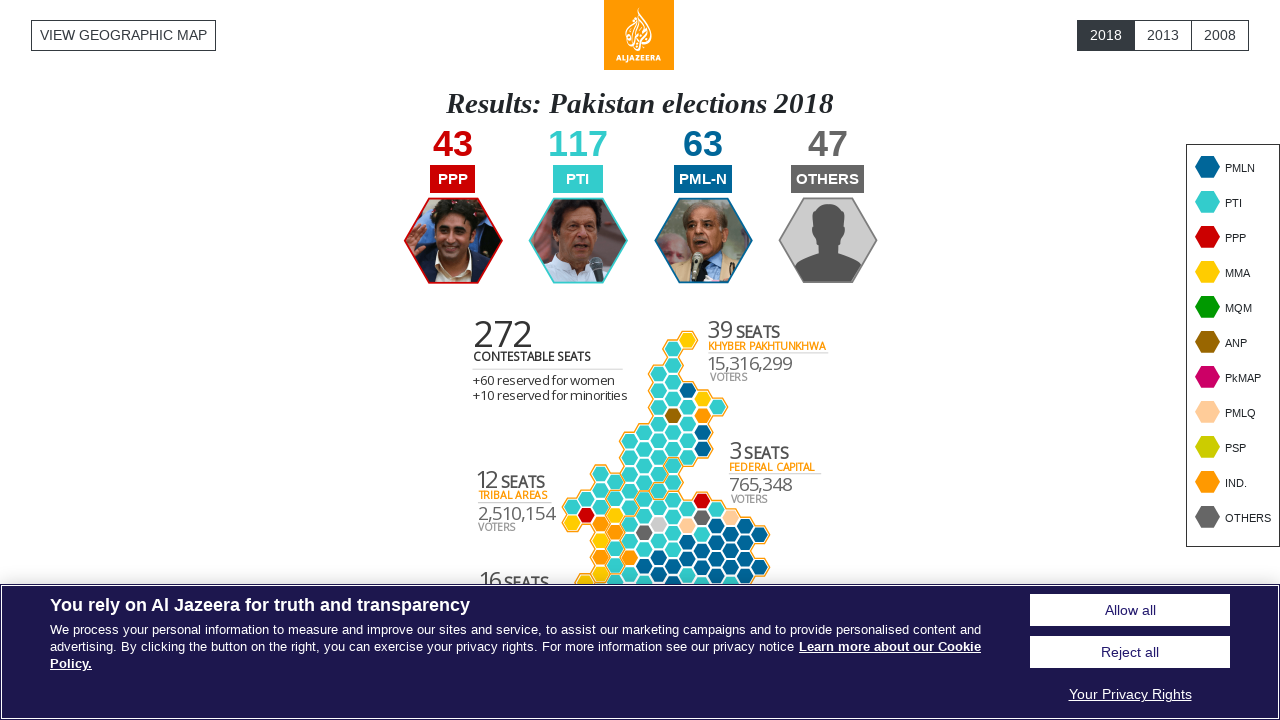

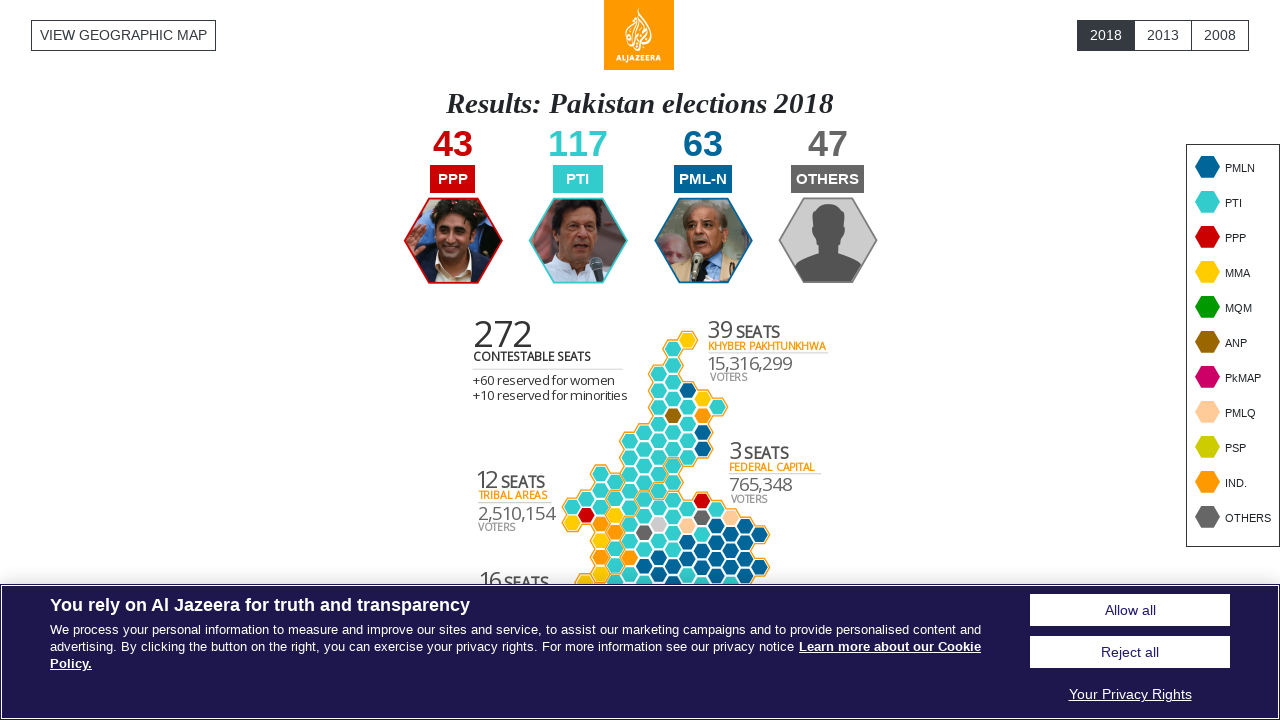